Tests drag and drop functionality by dragging element A to element B

Starting URL: http://the-internet.herokuapp.com/

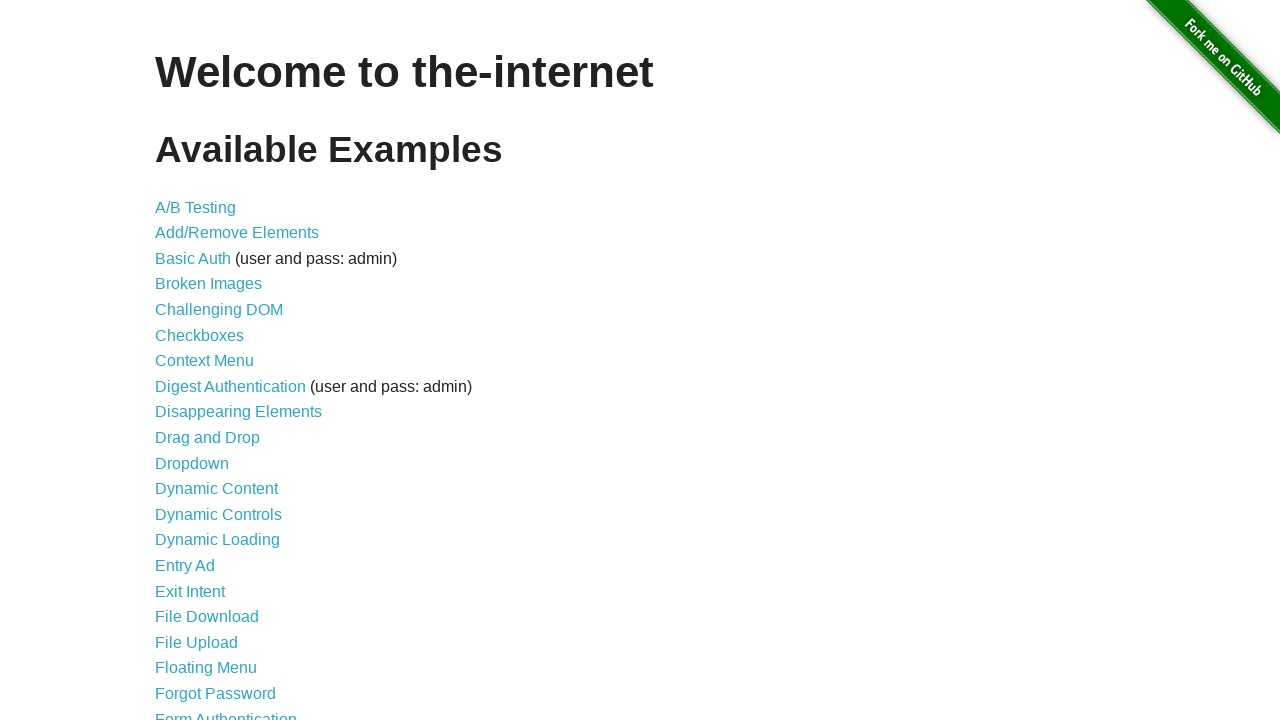

Navigated to the-internet.herokuapp.com
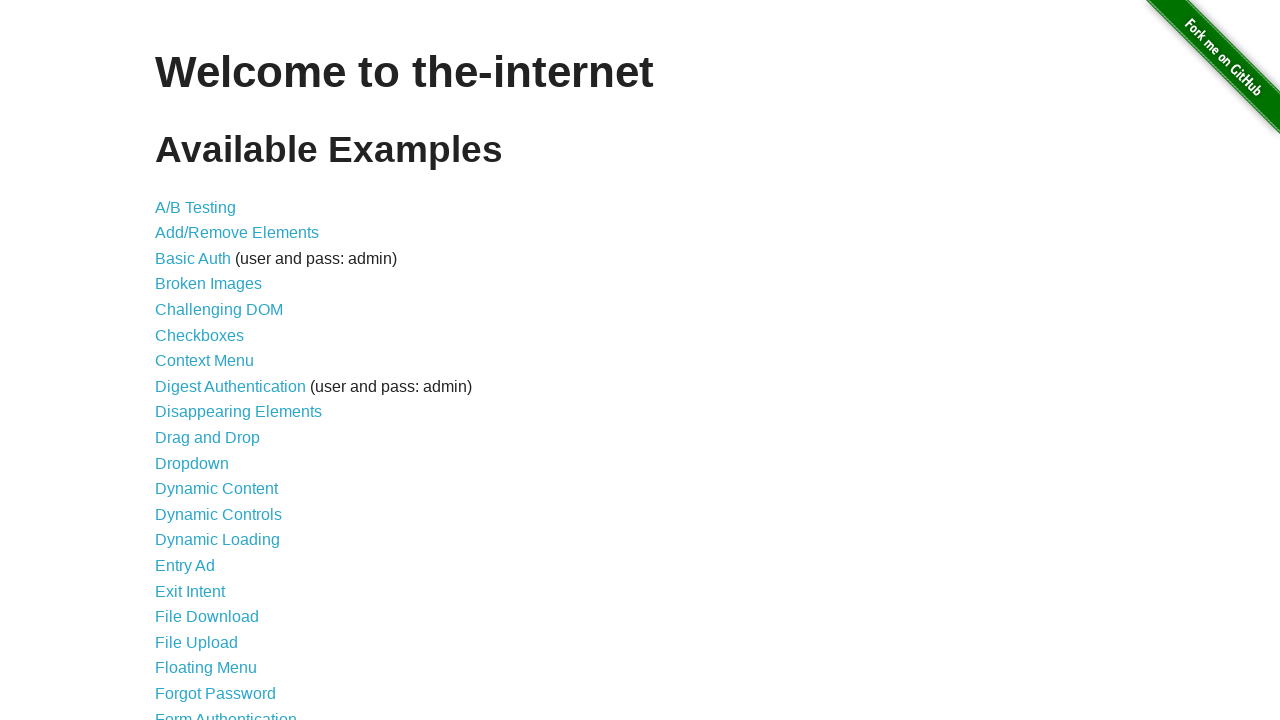

Clicked Drag and Drop link at (208, 438) on xpath=//a[contains(text(),'Drag and Drop')]
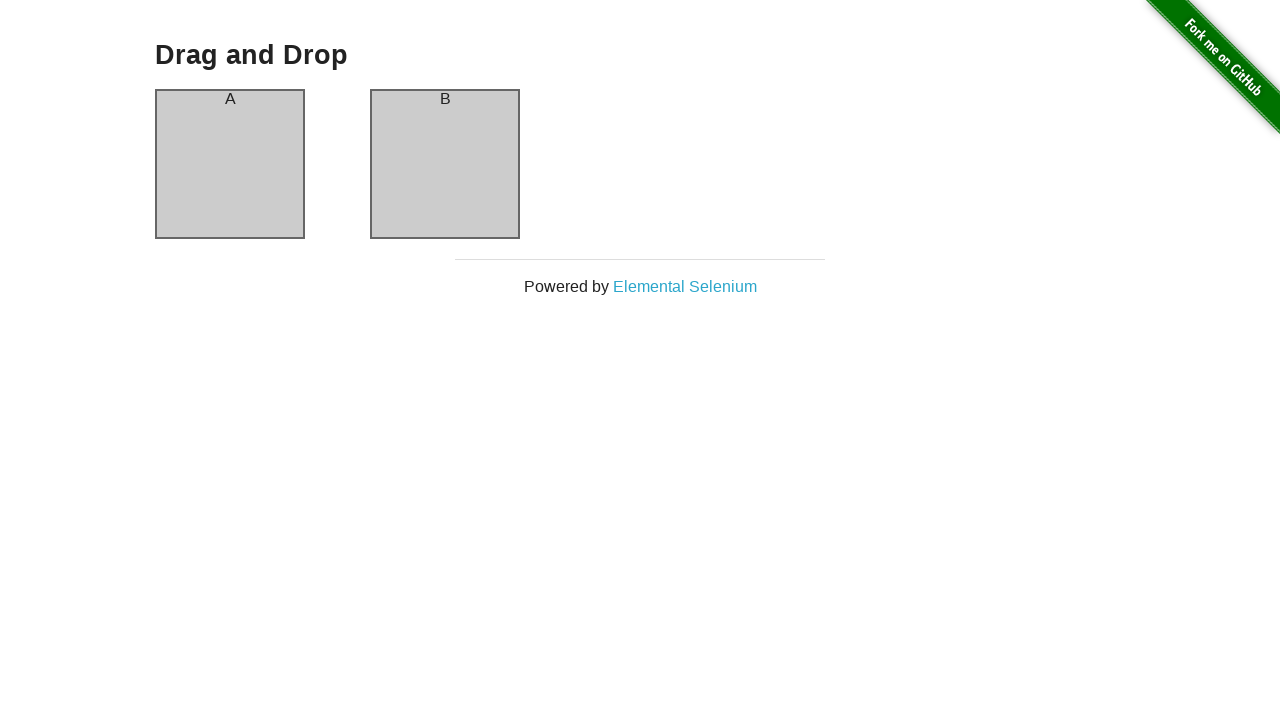

Dragged element A to element B at (445, 164)
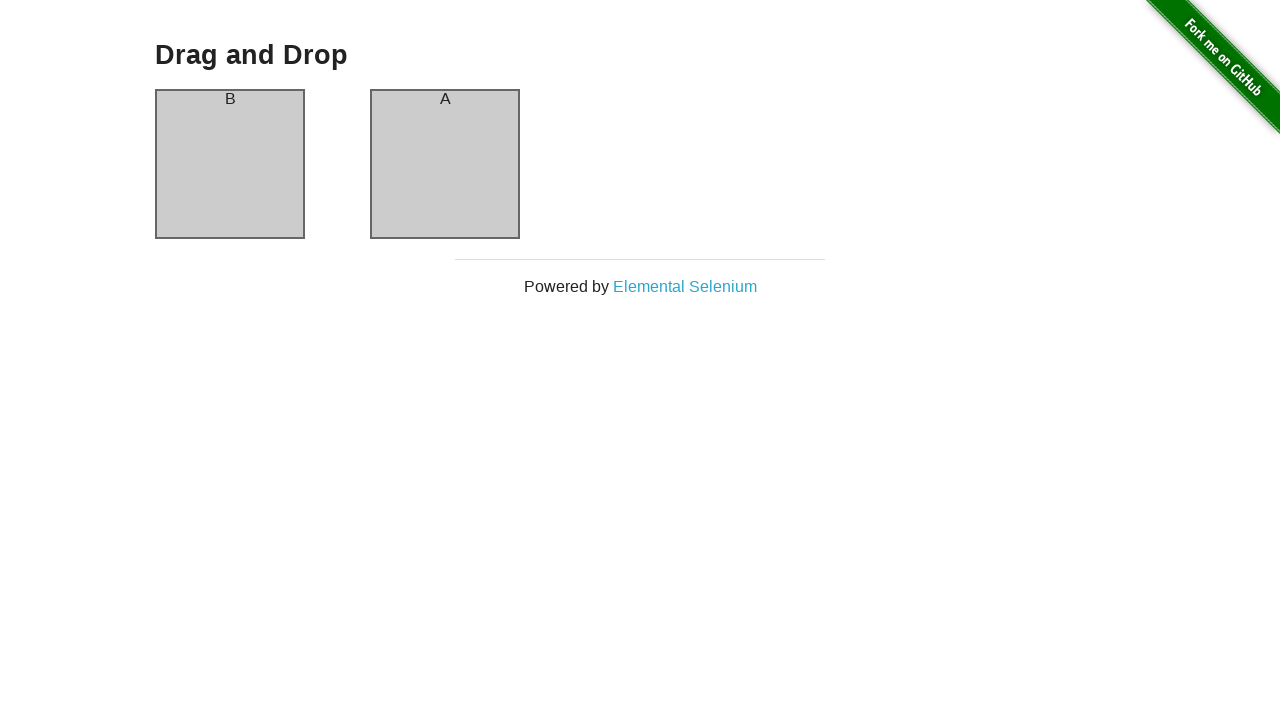

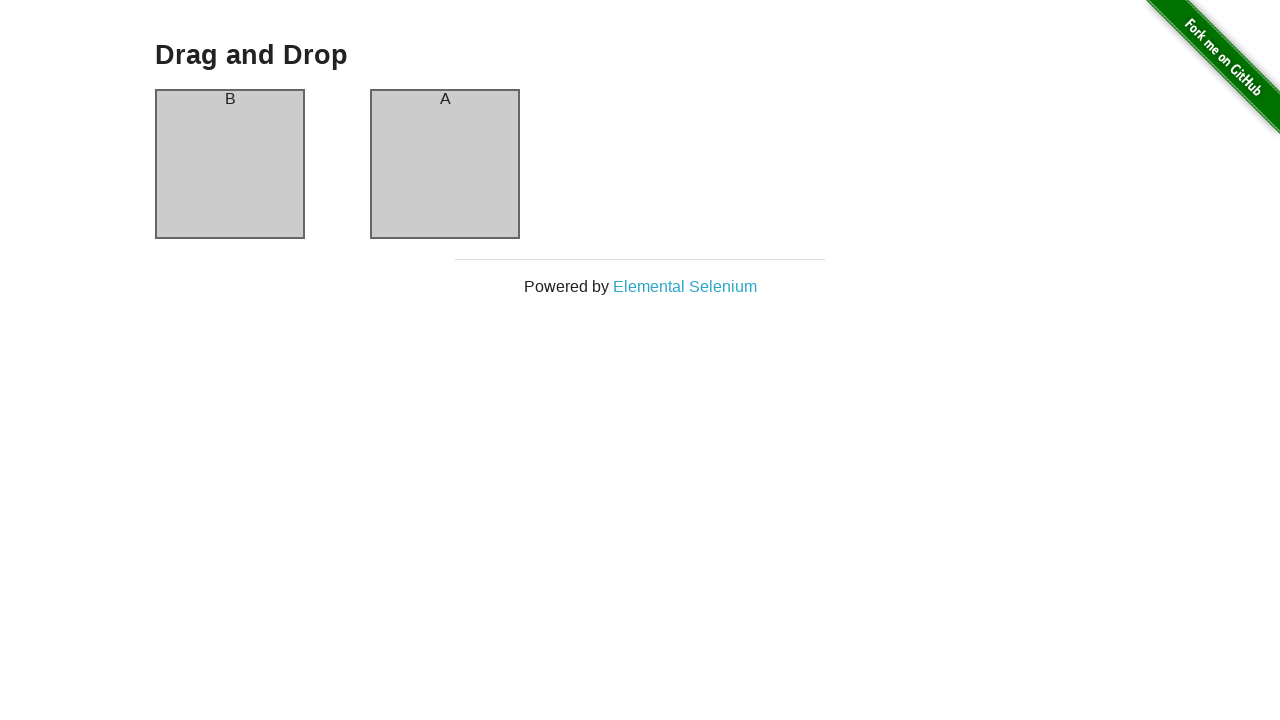